Tests the banking demo app manager functionality by creating a new customer, filling in details, submitting the form, and verifying the customer appears in the search results.

Starting URL: https://www.globalsqa.com/angularJs-protractor/BankingProject/#/login

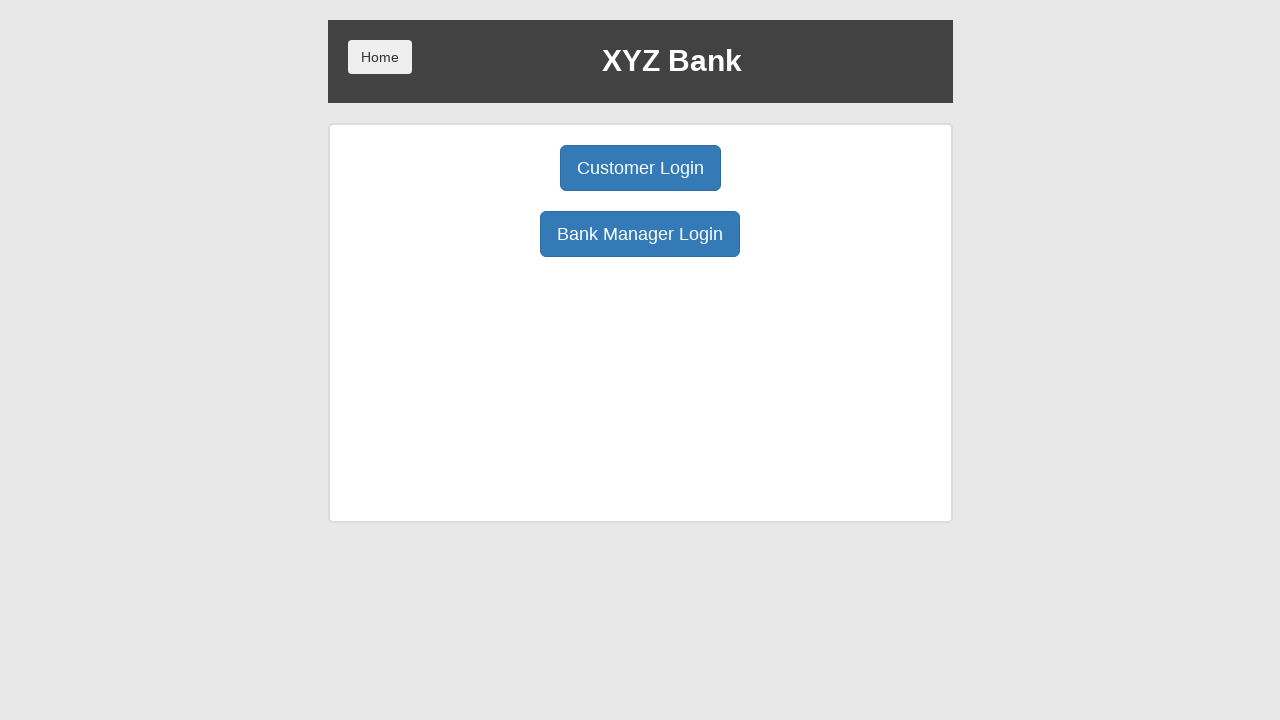

Clicked Manager Login button at (640, 234) on xpath=//button[@ng-click='manager()']
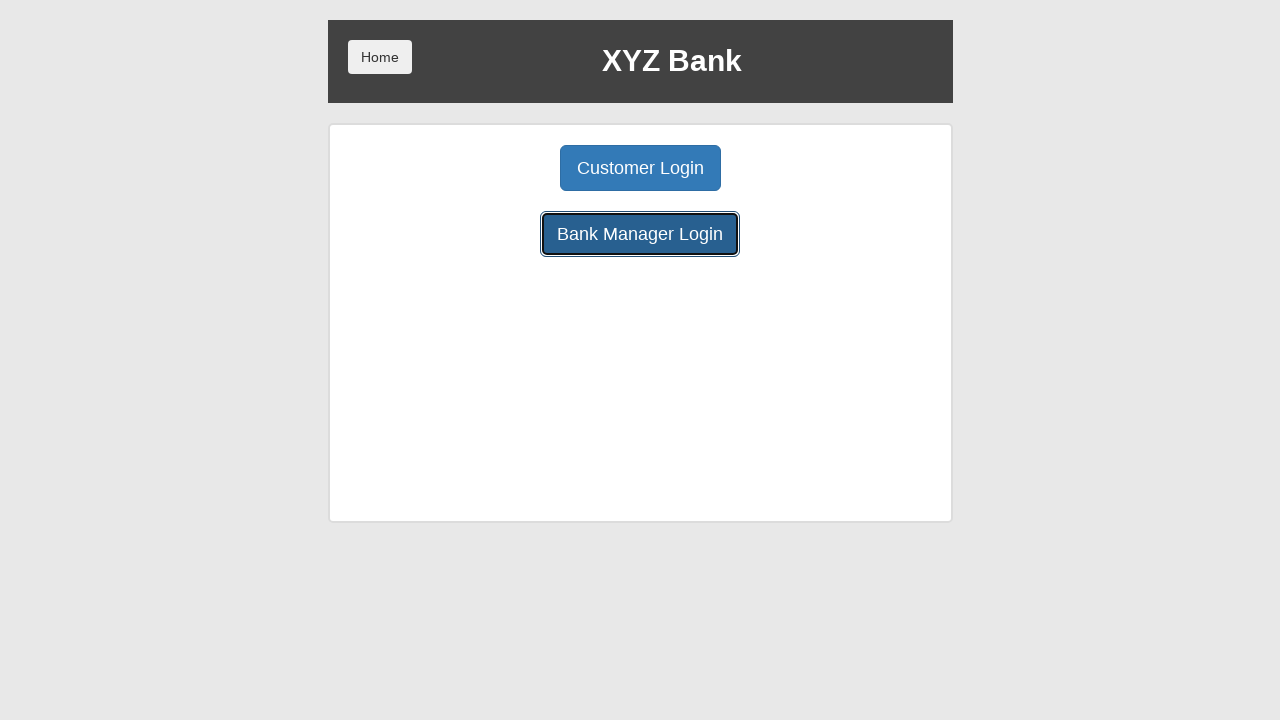

Clicked Add Customer button at (502, 168) on xpath=//button[@ng-click='addCust()']
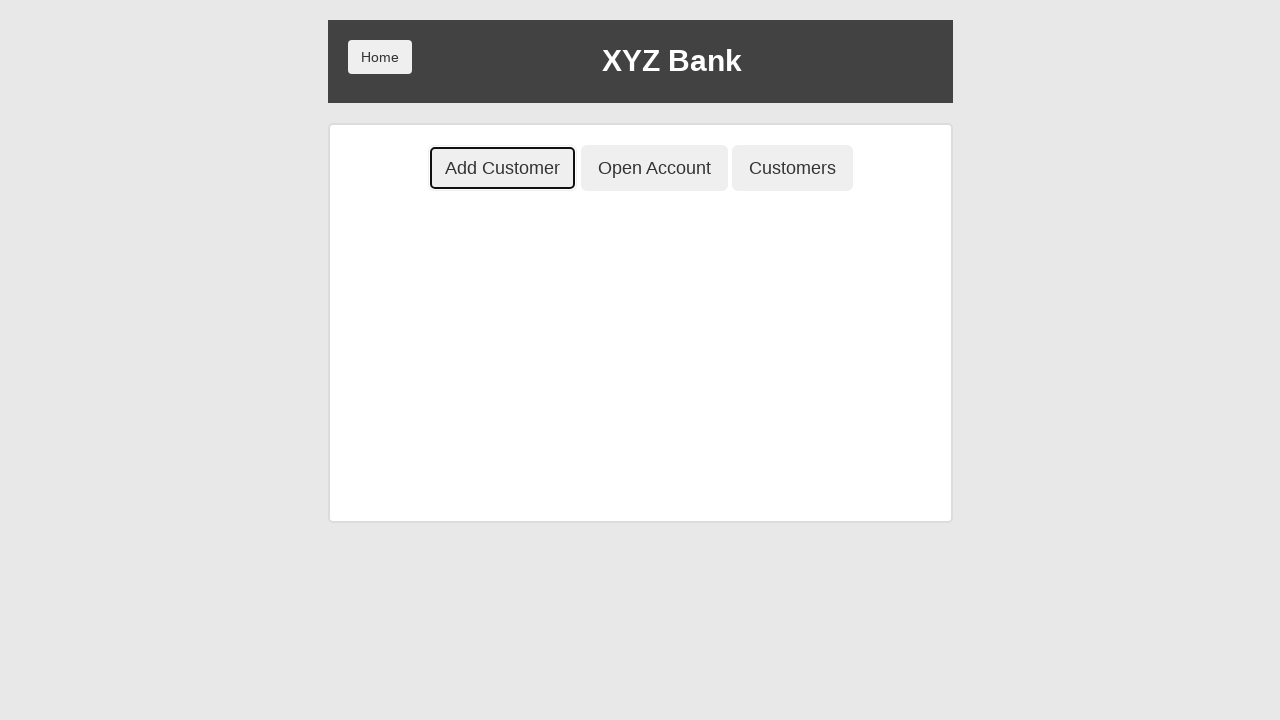

Filled First Name field with 'testPV' on //input[@ng-model='fName']
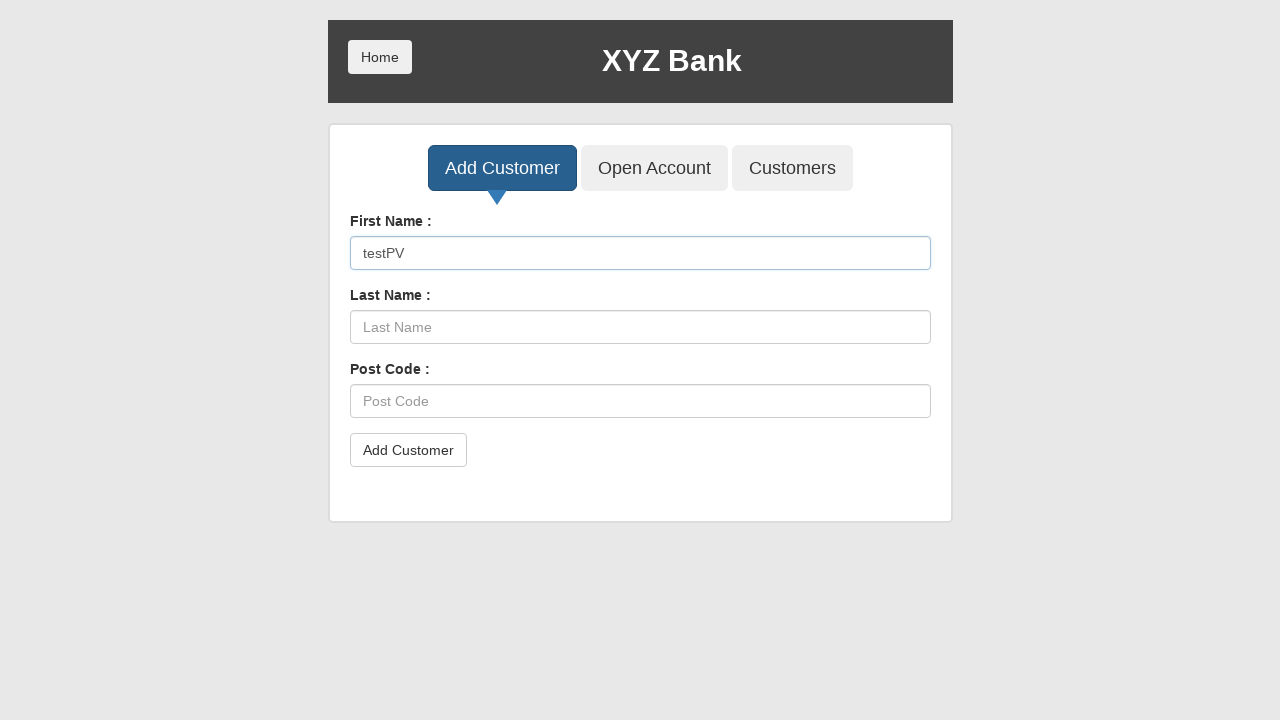

Filled Last Name field with 'testPV' on //input[@ng-model='lName']
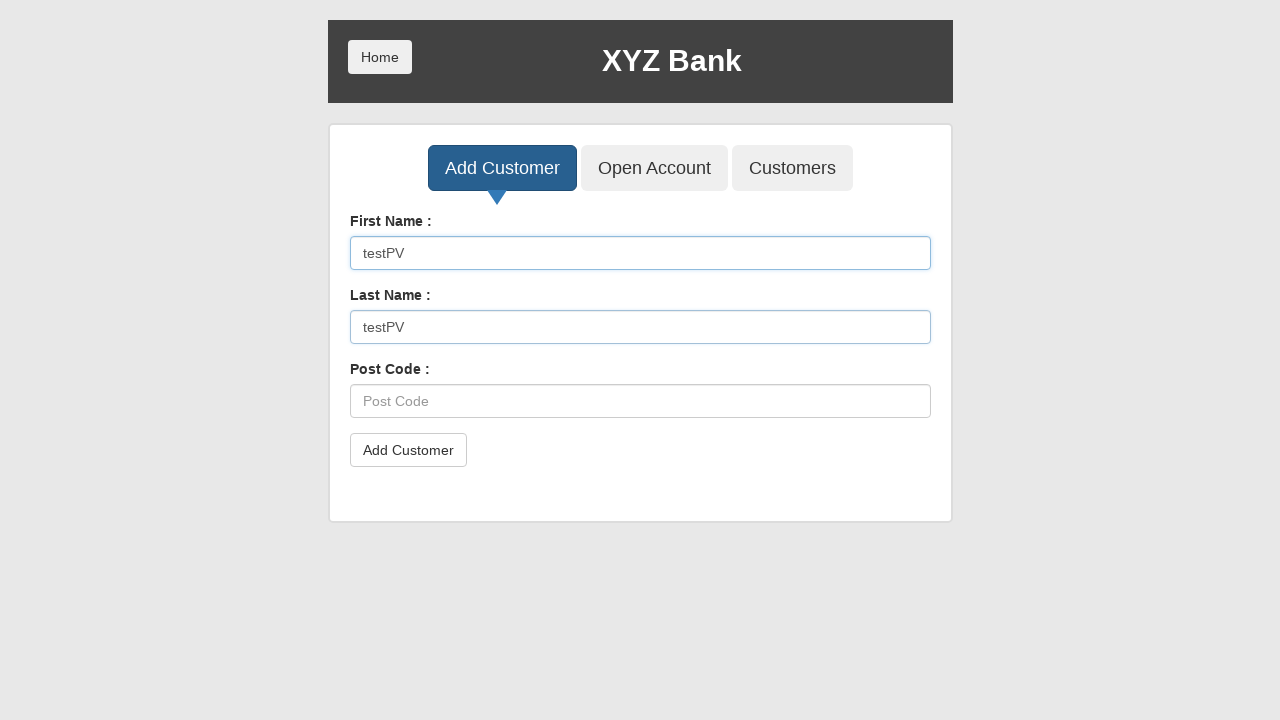

Filled Post Code field with 'testPV' on //input[@ng-model='postCd']
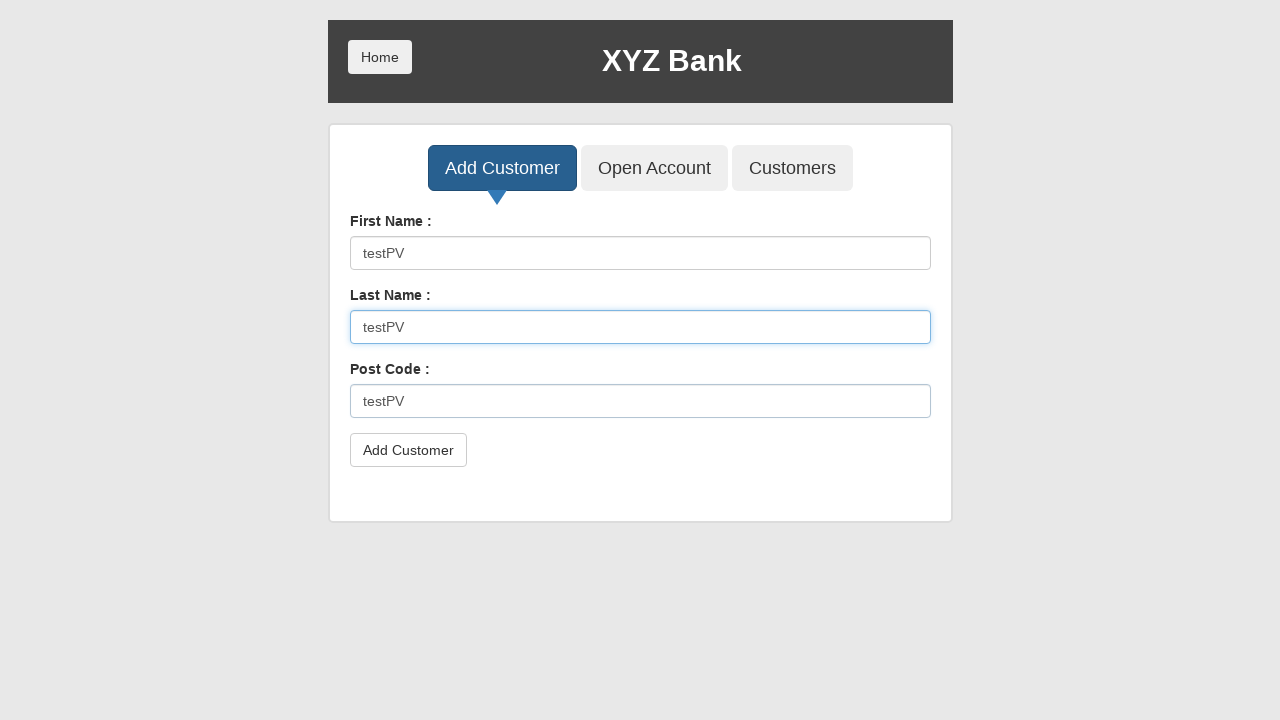

Clicked submit button to create customer at (408, 450) on xpath=//button[@type='submit']
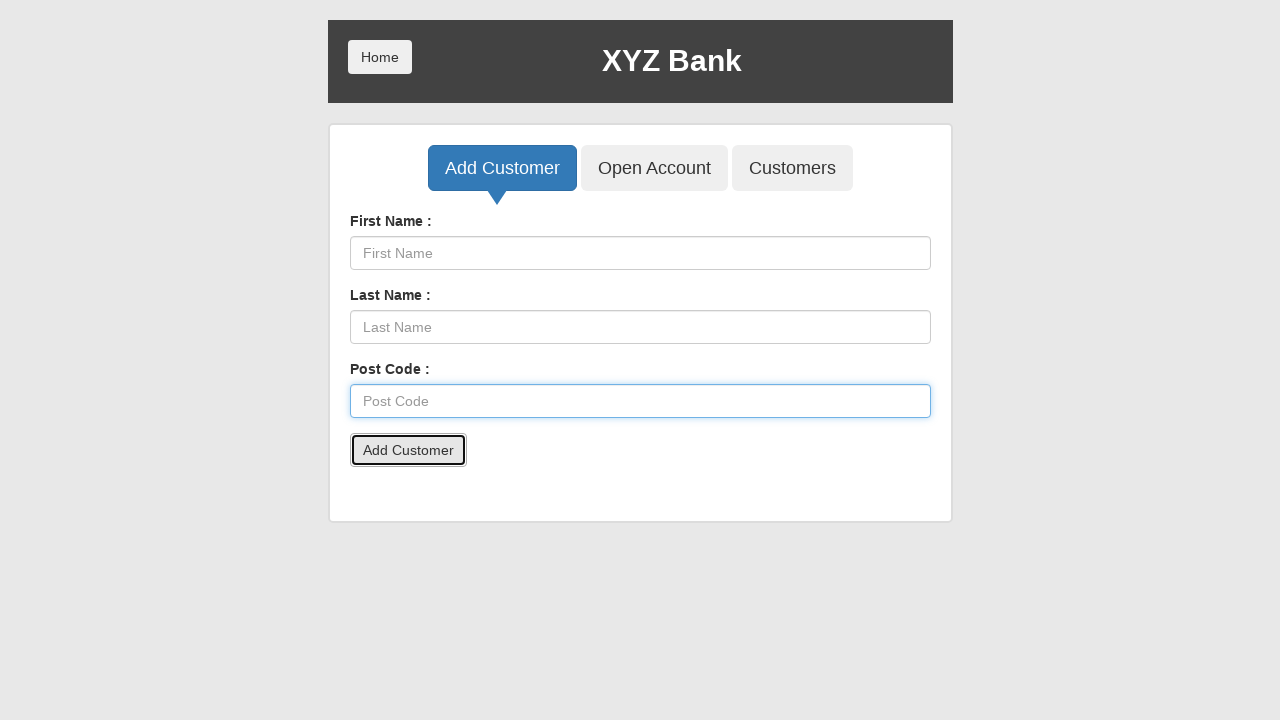

Accepted alert dialog
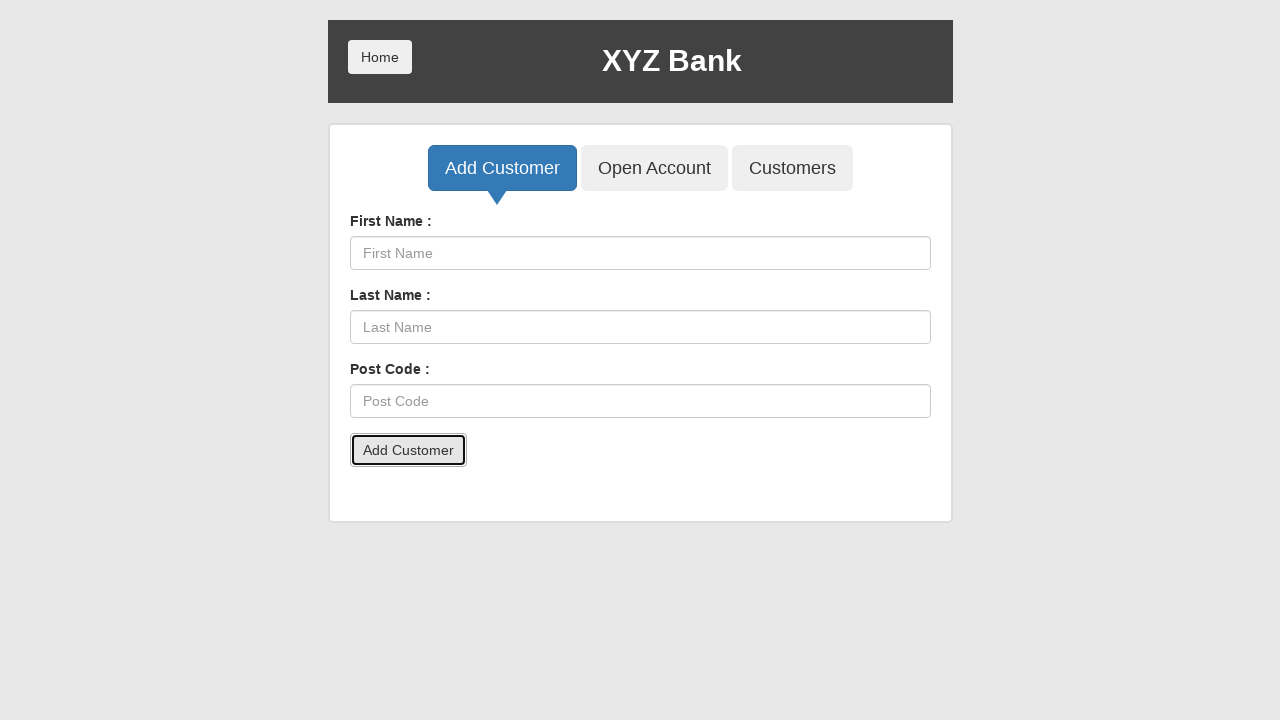

Waited 500ms for page to settle
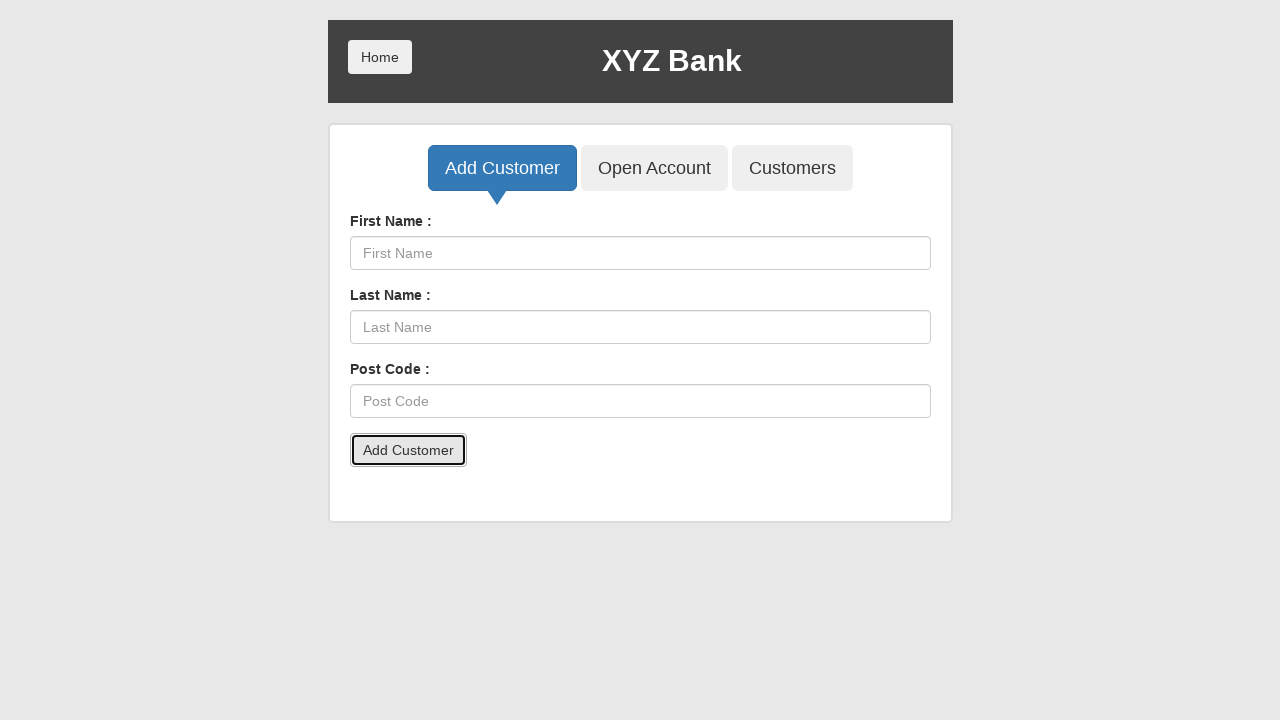

Clicked Customers button to view customer list at (792, 168) on xpath=//button[@ng-click='showCust()']
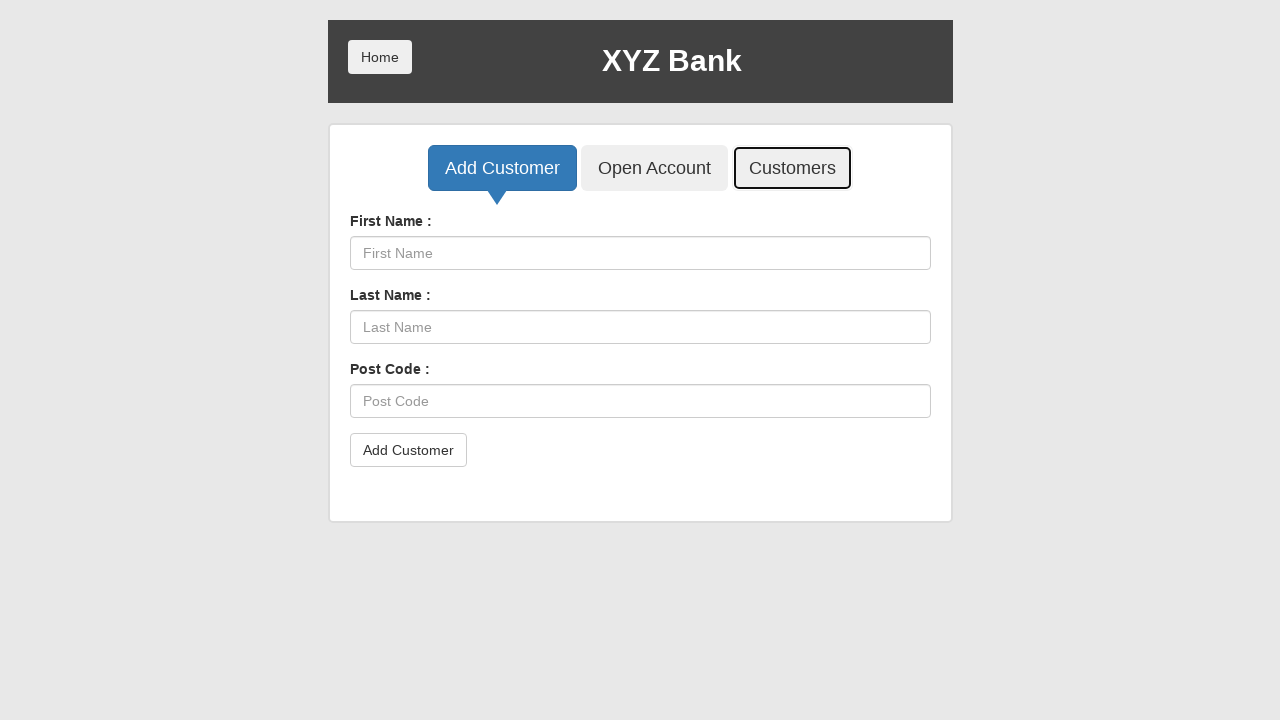

Filled search field with 'testPV' to find created customer on //input[@ng-model='searchCustomer']
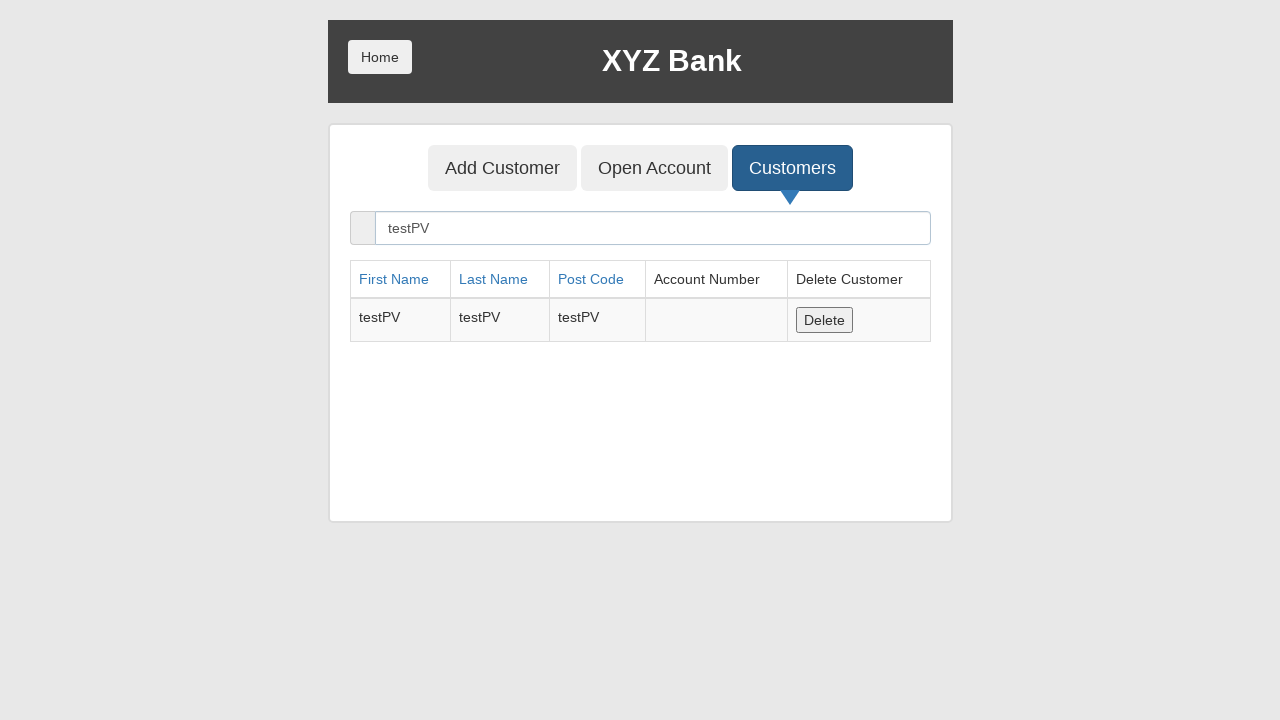

Search results loaded and customer appears in table
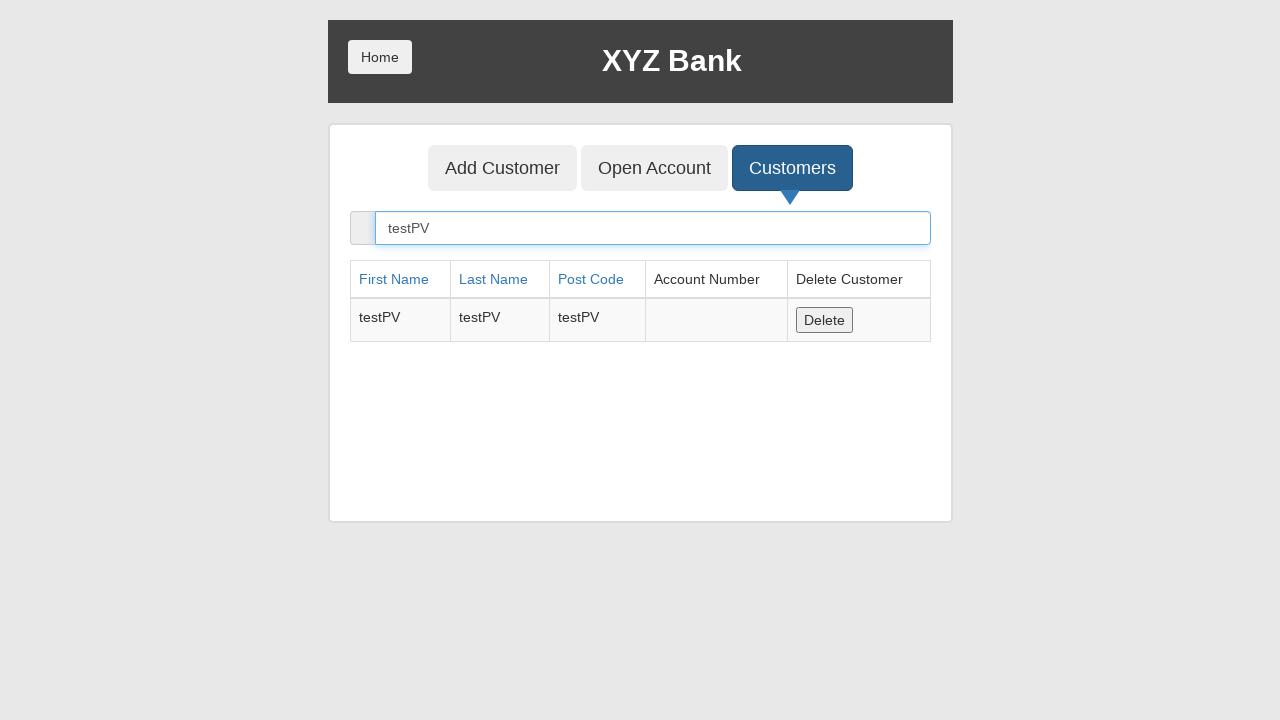

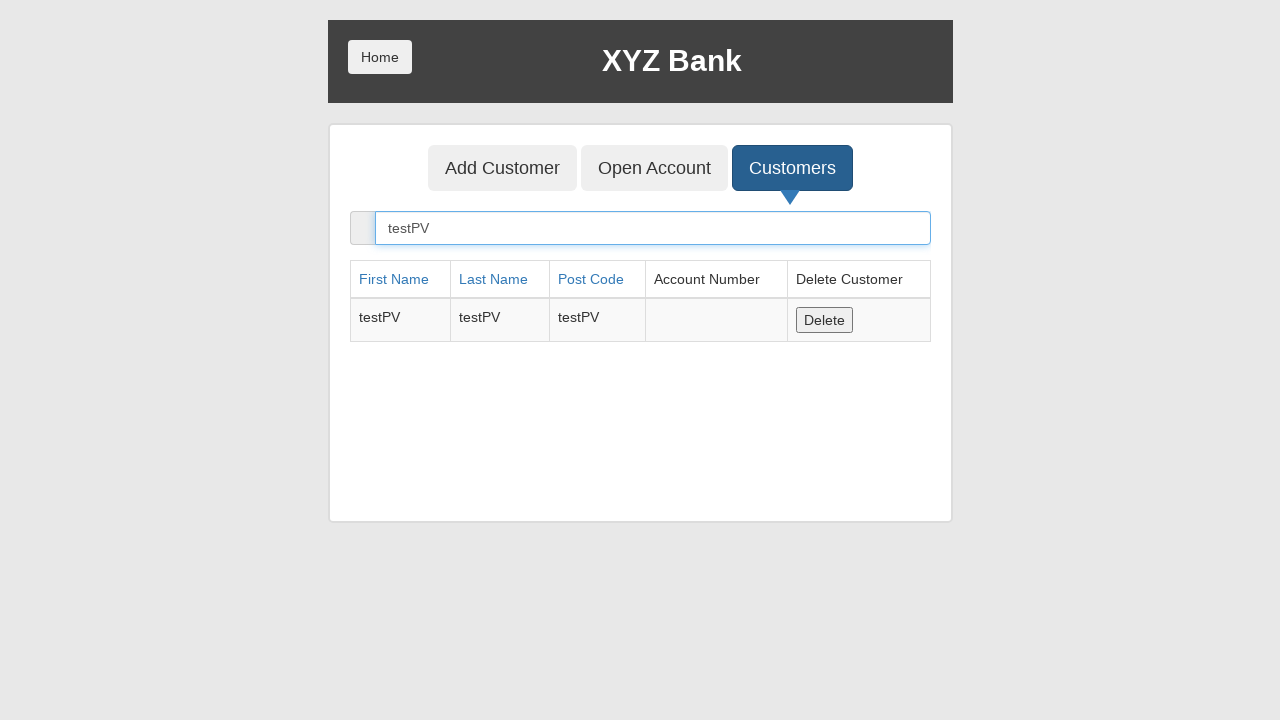